Tests opting out of A/B tests by adding an opt-out cookie on the homepage before navigating to the A/B test page, then verifying the page shows "No A/B Test".

Starting URL: http://the-internet.herokuapp.com

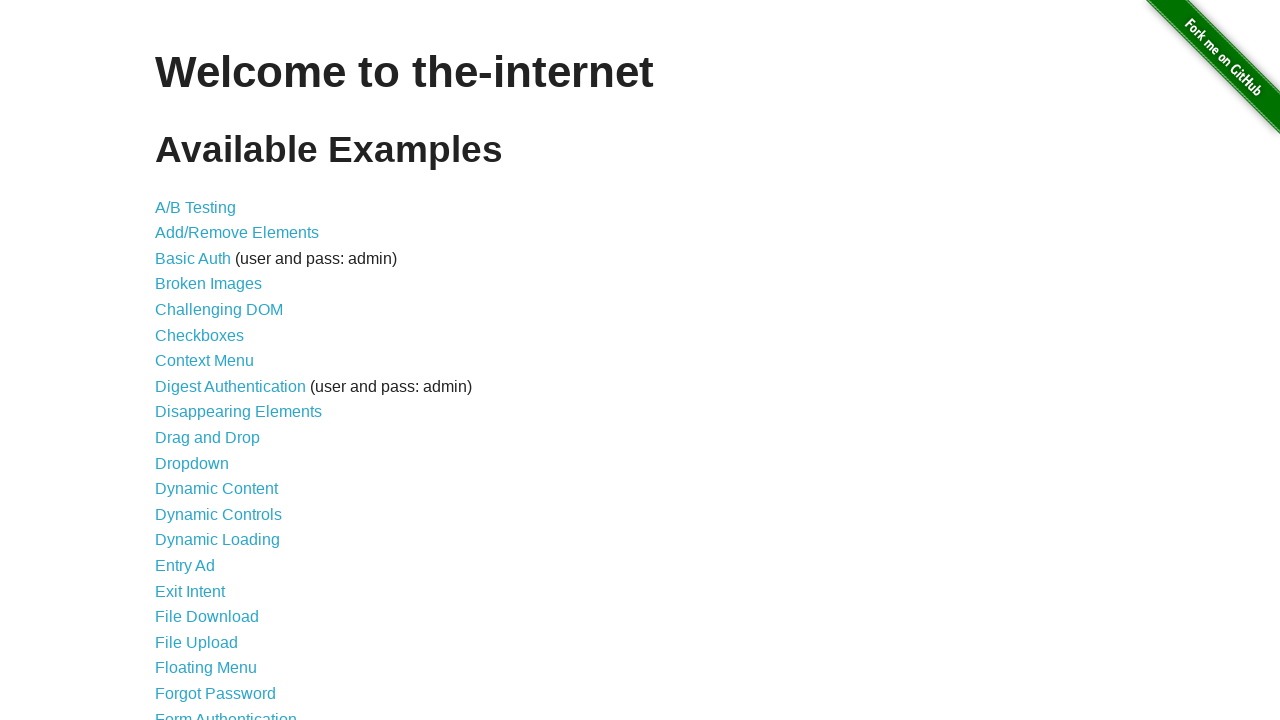

Added optimizelyOptOut cookie to homepage
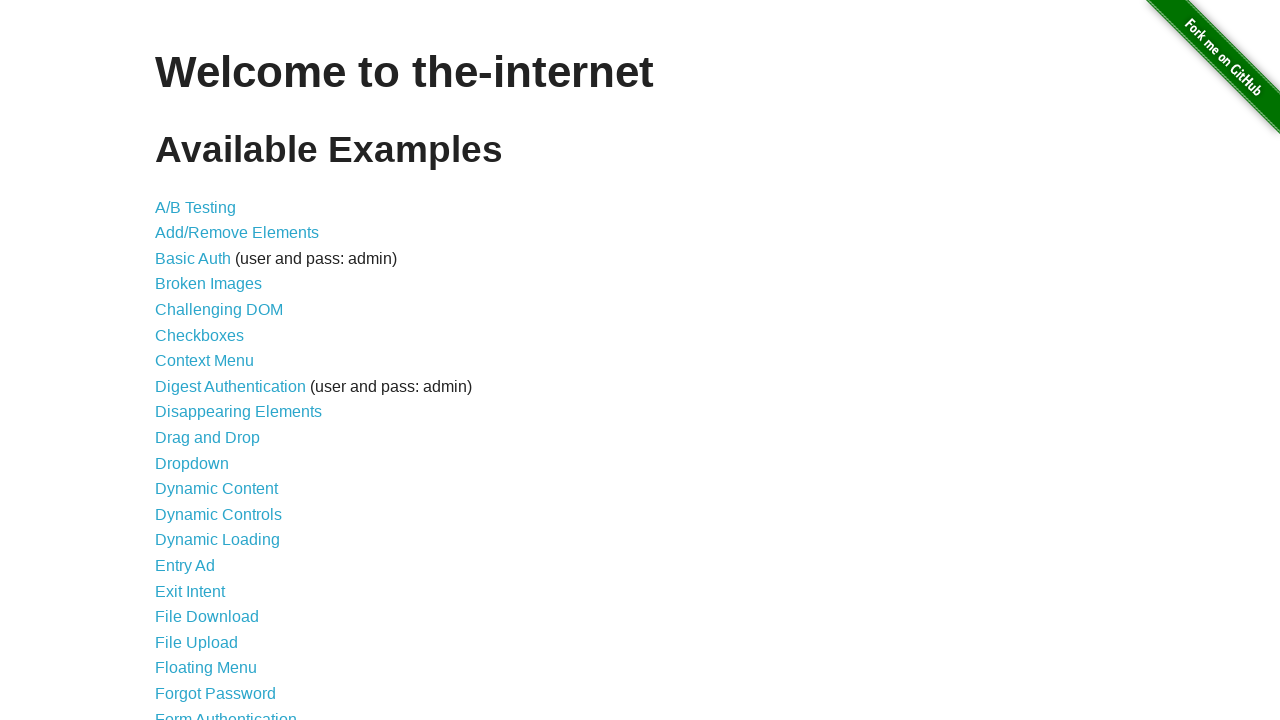

Navigated to A/B test page
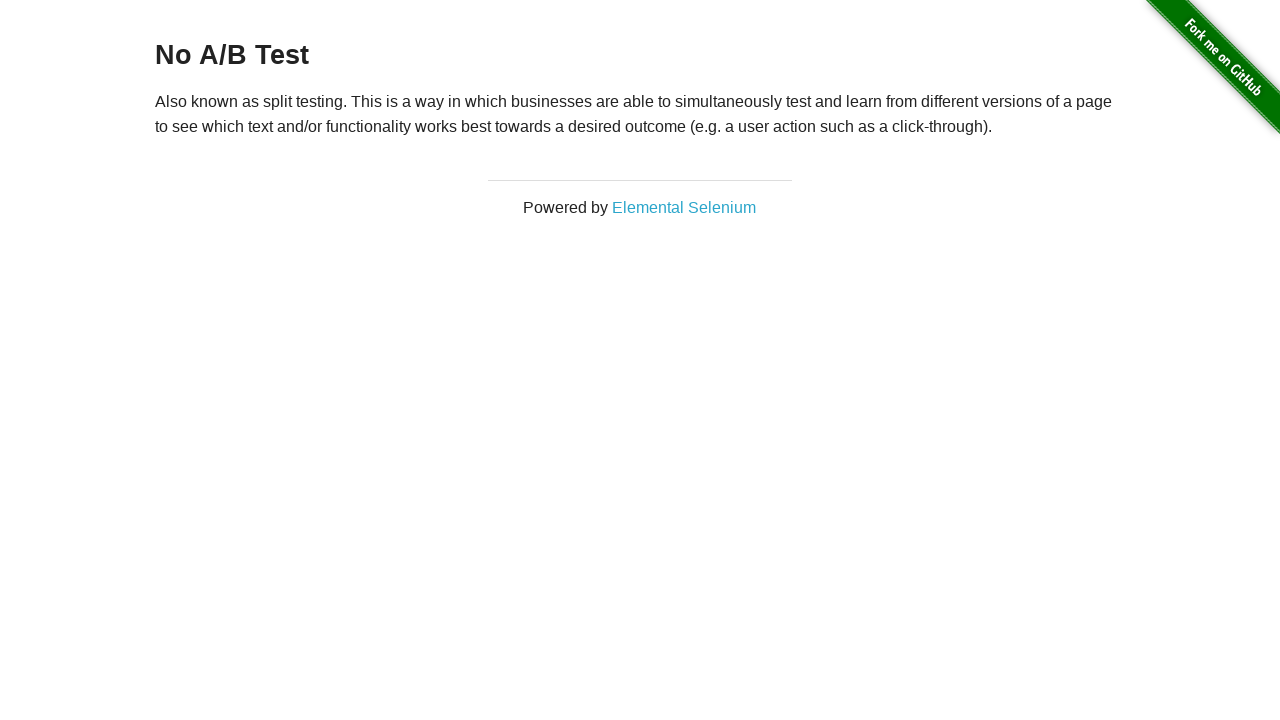

Retrieved heading text from A/B test page
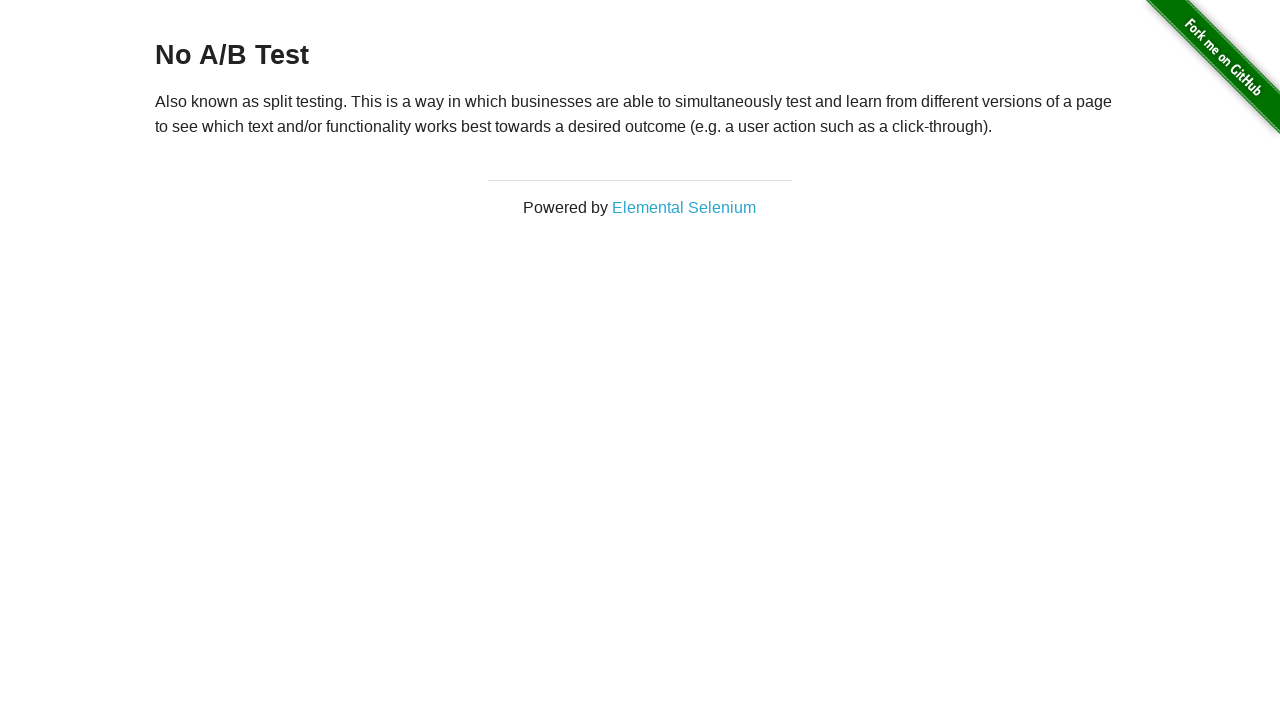

Verified heading text equals 'No A/B Test'
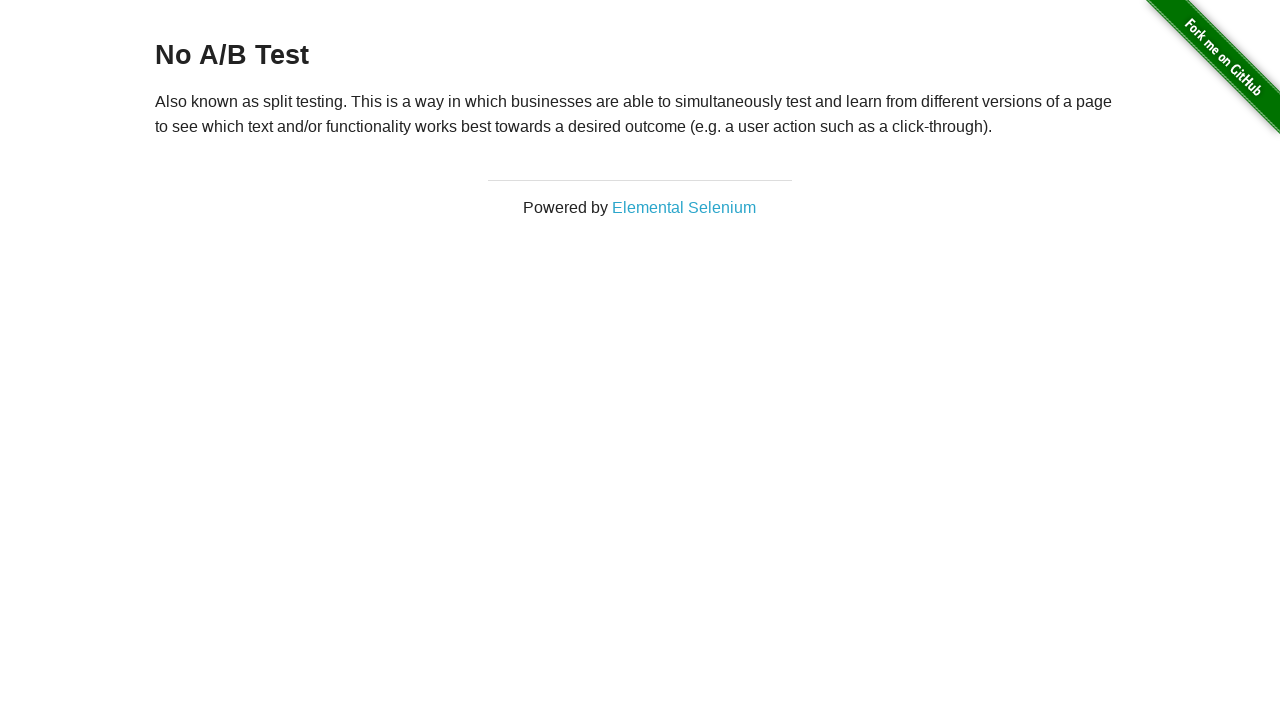

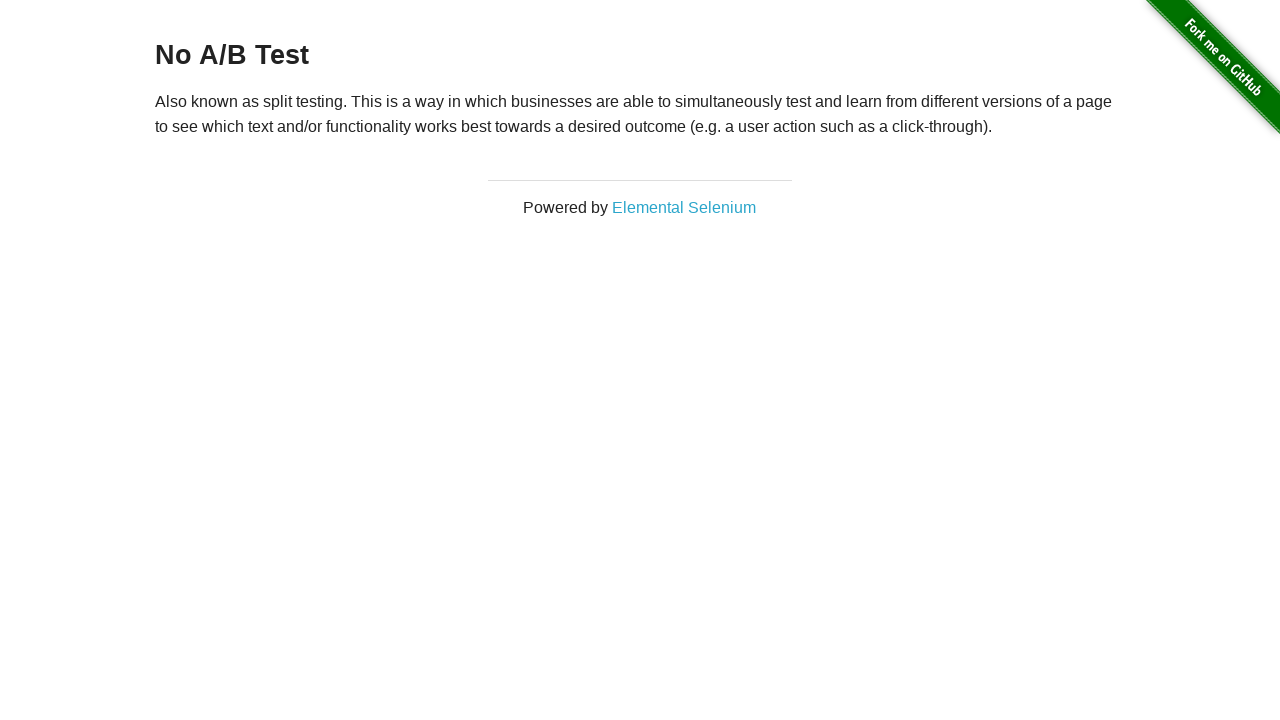